Tests password generator with empty inputs to verify default behavior generates a 16-character password

Starting URL: http://angel.net/~nic/passwd.current.html

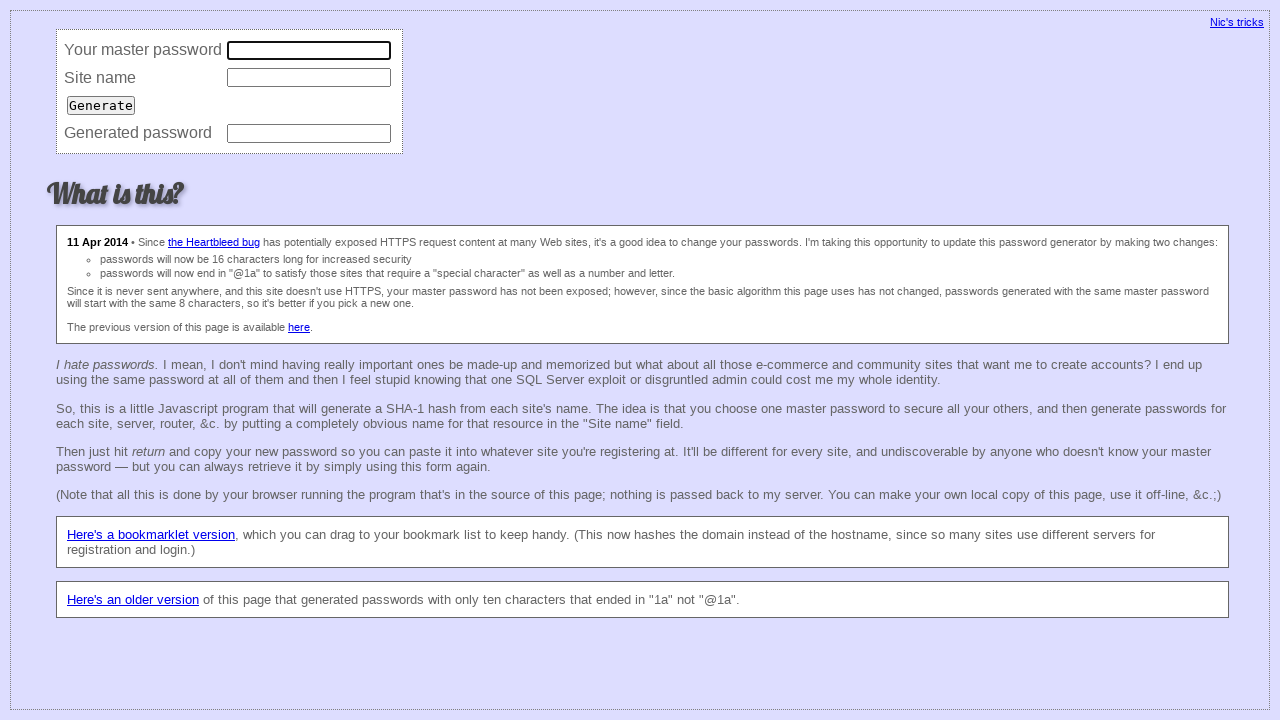

Clicked generate button with empty input fields at (101, 105) on input[type='submit']
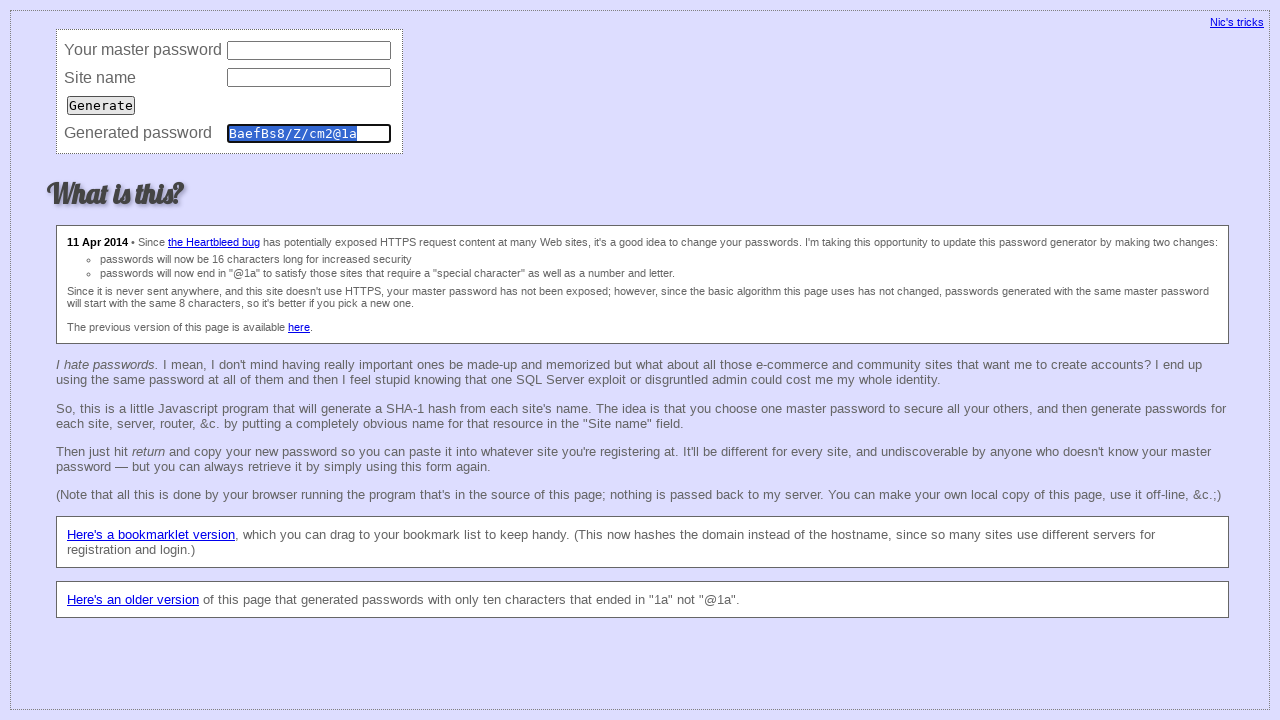

Verified default 16-character password was generated
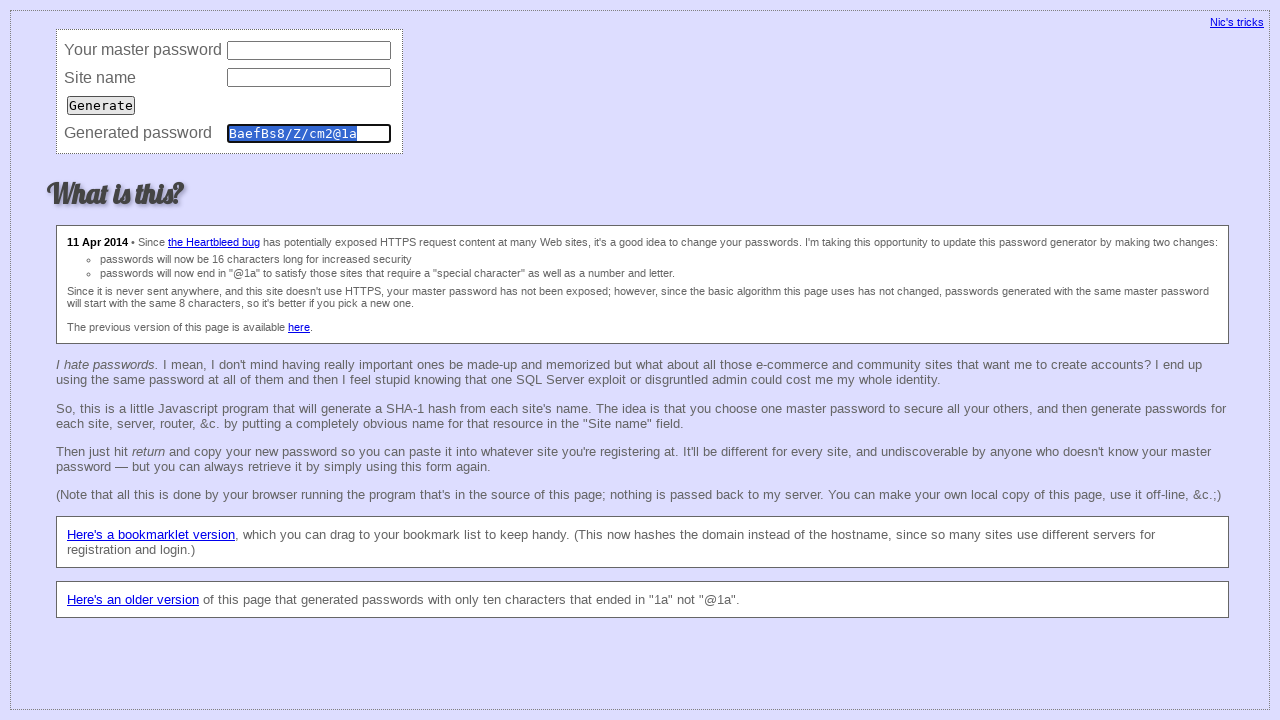

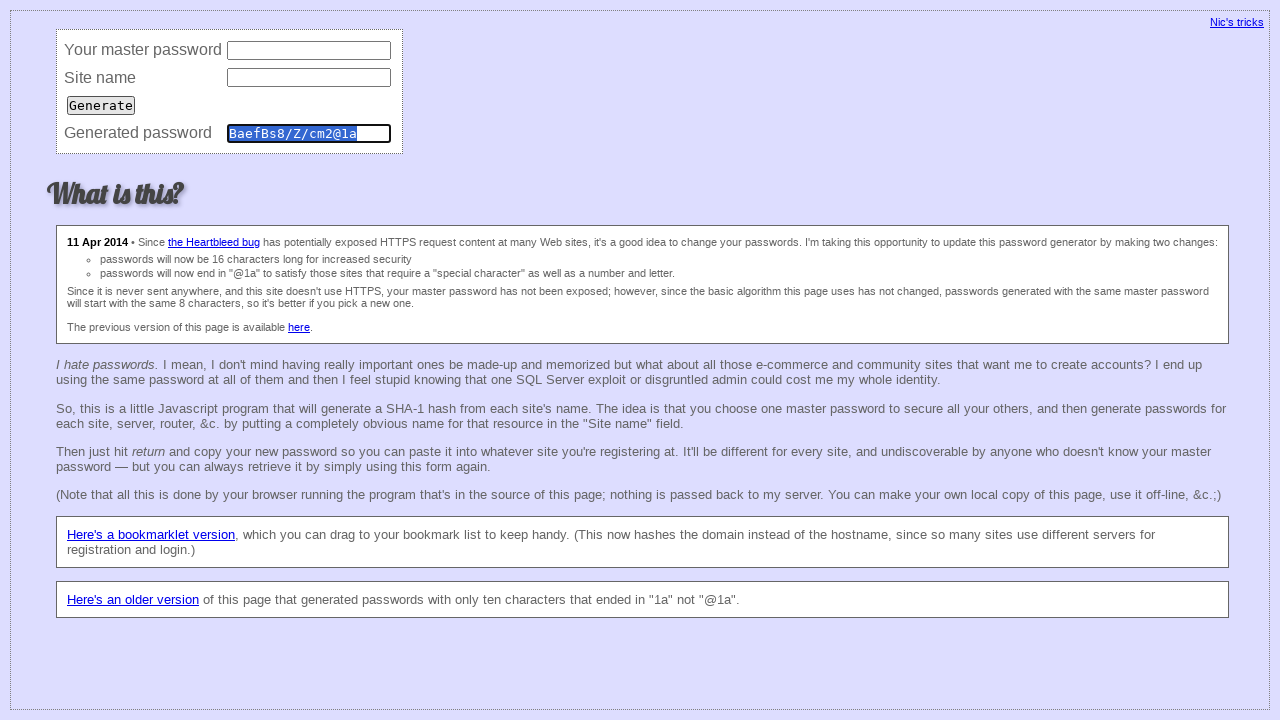